Tests dropdown selection functionality by selecting options using different methods (by index and by visible text) on a dropdown element

Starting URL: https://the-internet.herokuapp.com/dropdown

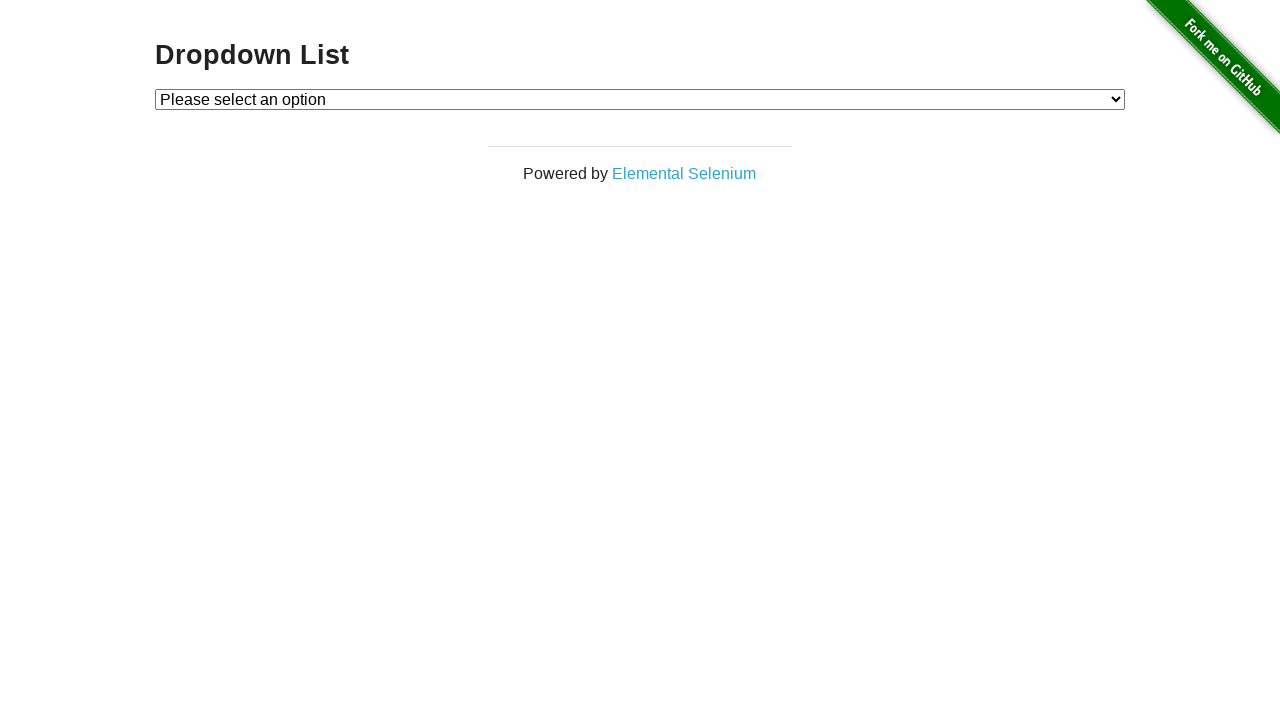

Dropdown element loaded and visible
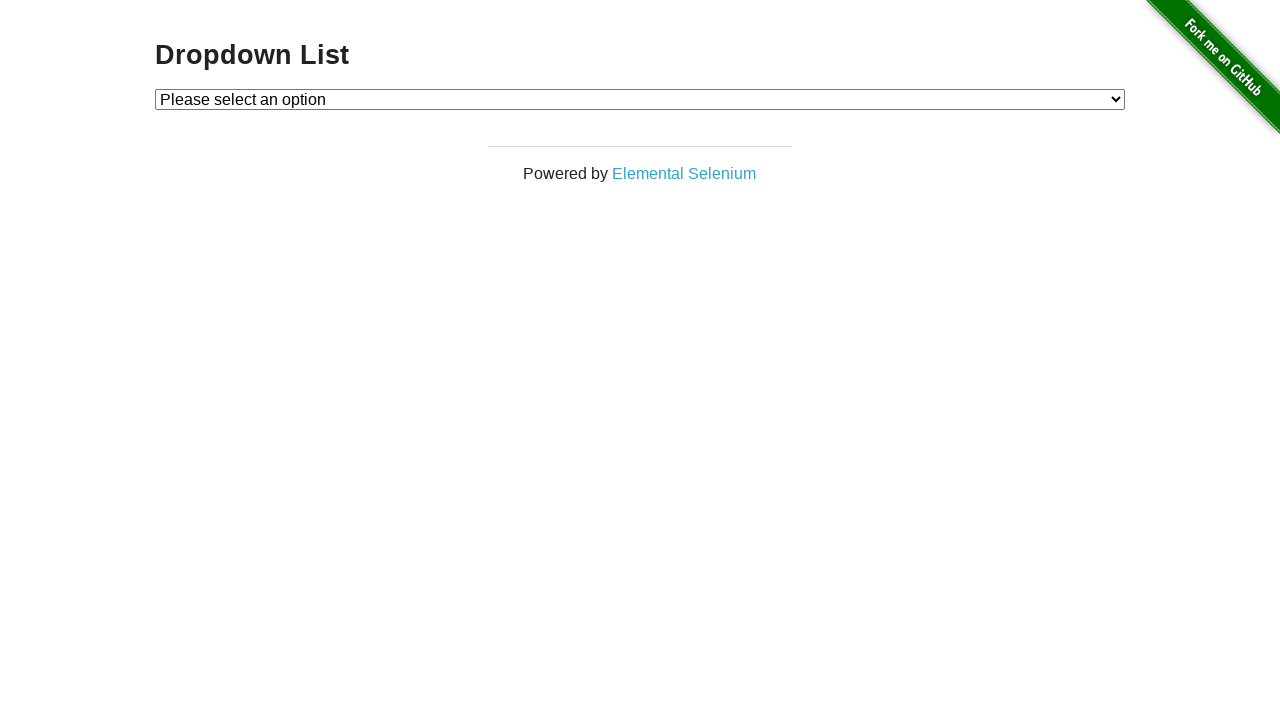

Selected dropdown option by index 1 on #dropdown
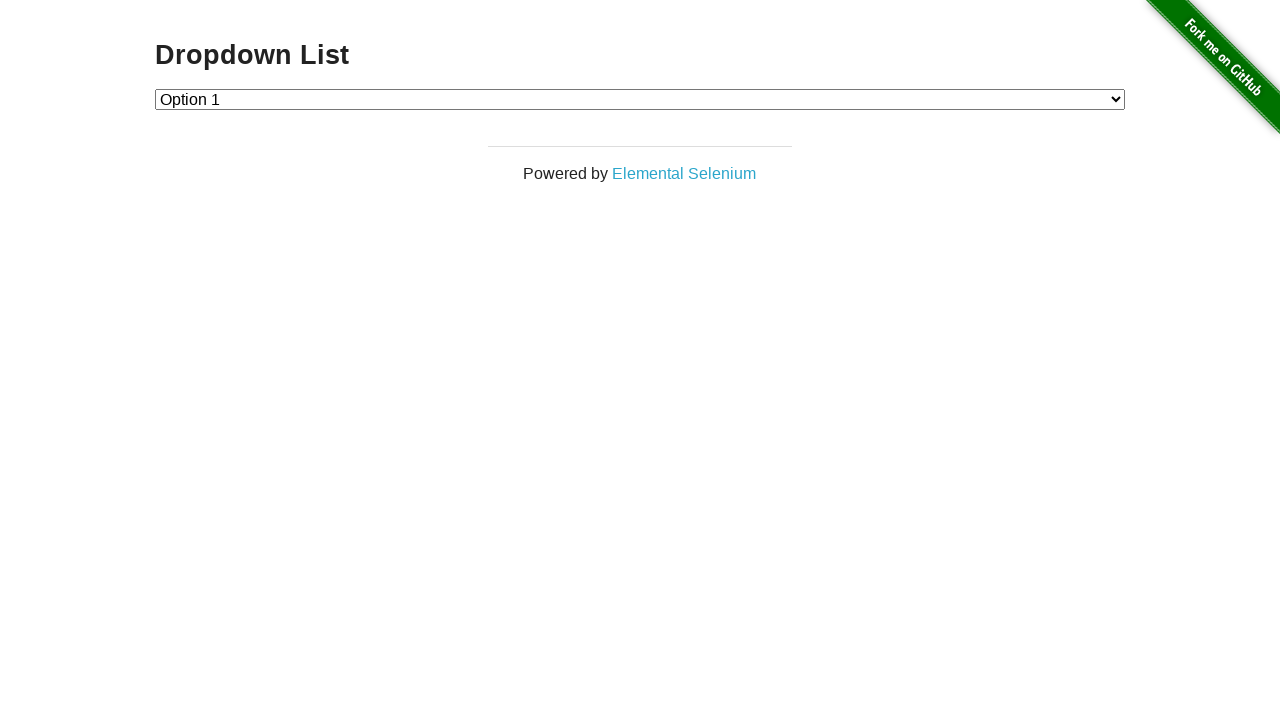

Selected dropdown option by index 2 on #dropdown
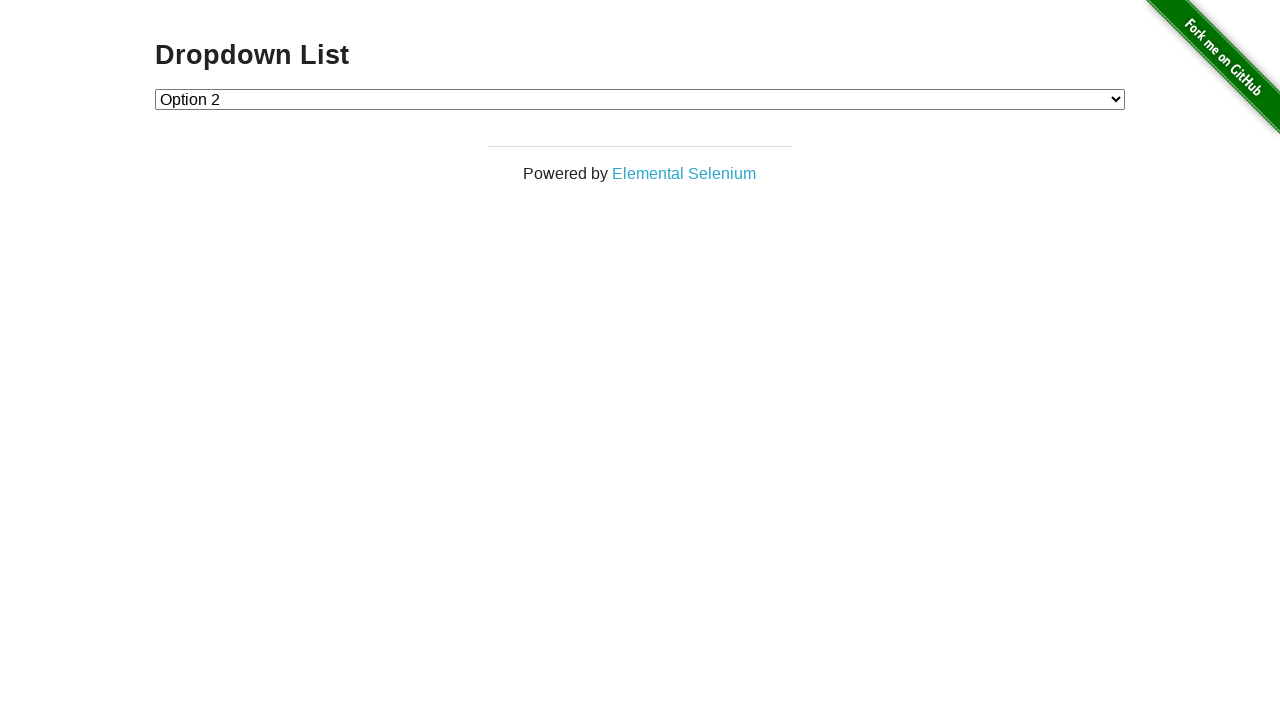

Selected dropdown option by visible text 'Option 1' on #dropdown
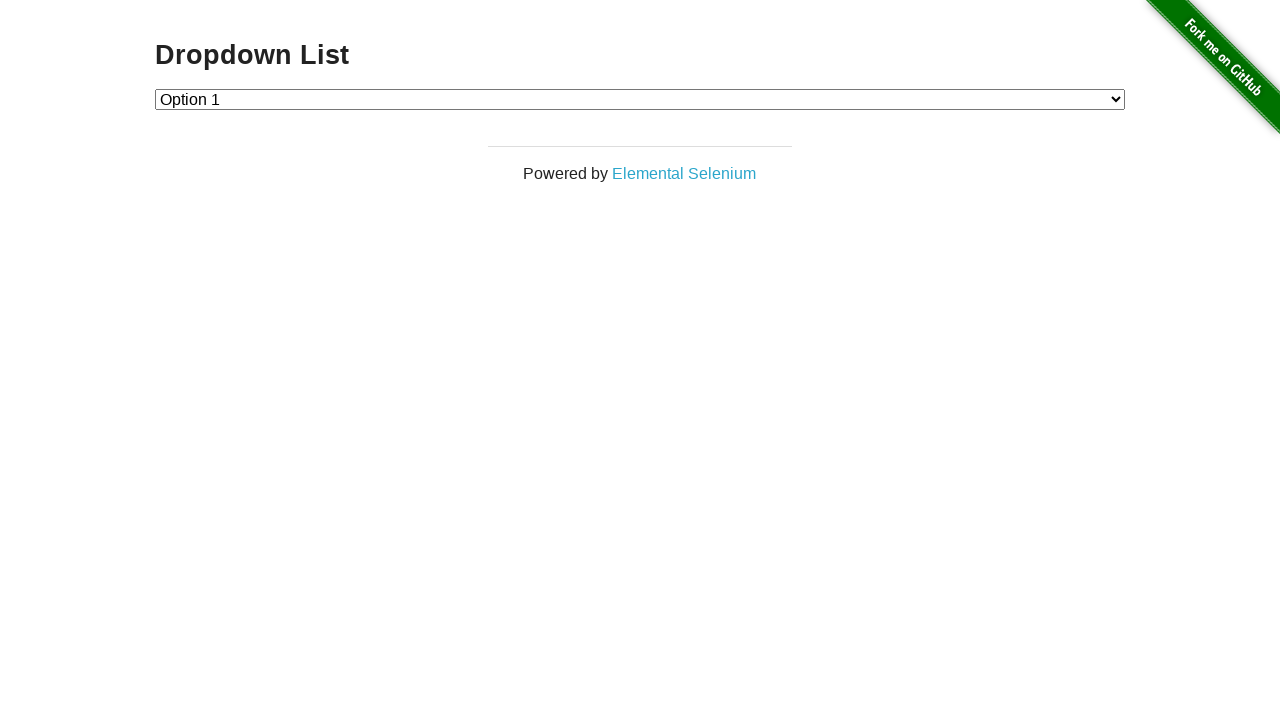

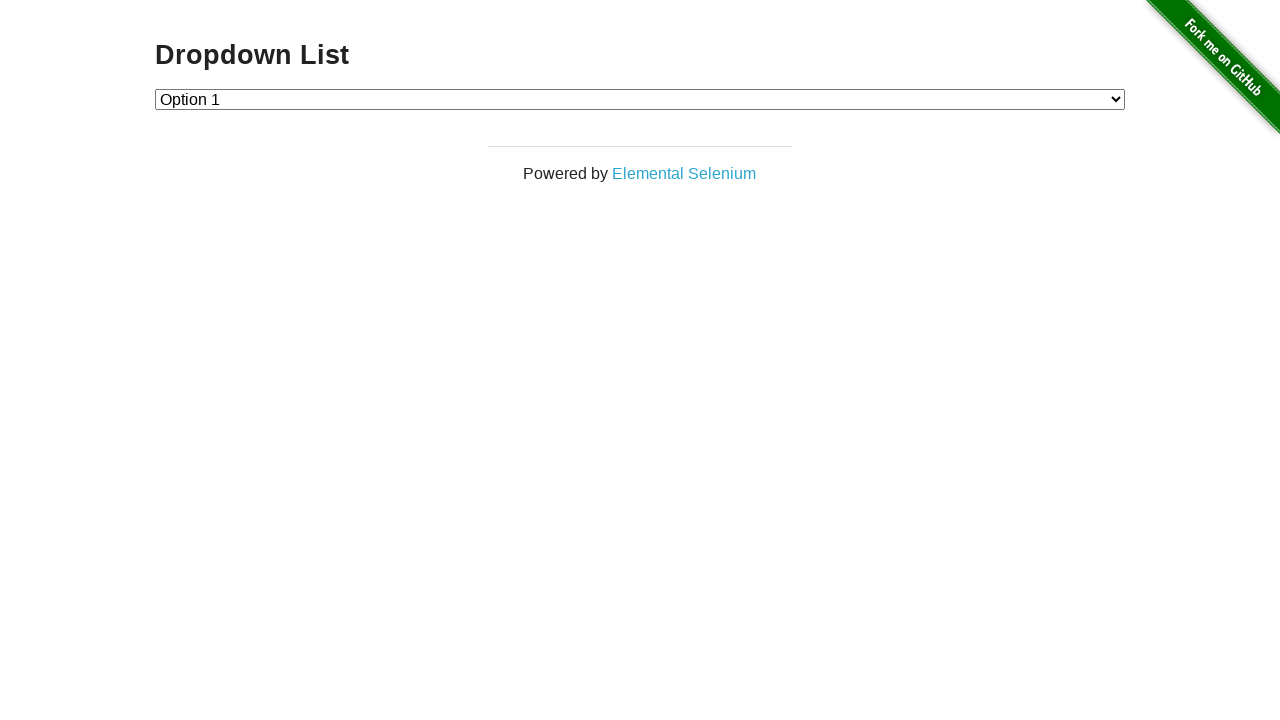